Opens the OrangeHRM demo website and maximizes the browser window to verify the page loads correctly

Starting URL: https://opensource-demo.orangehrmlive.com/

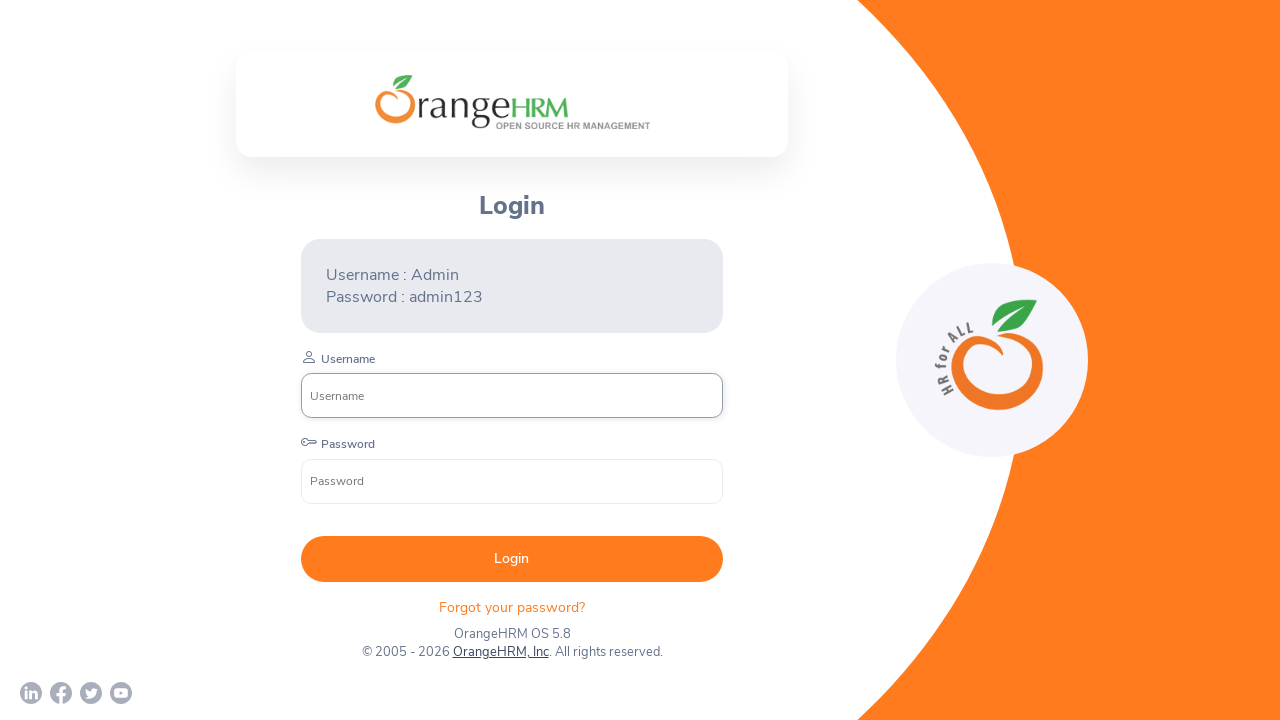

Set browser viewport to 1920x1080
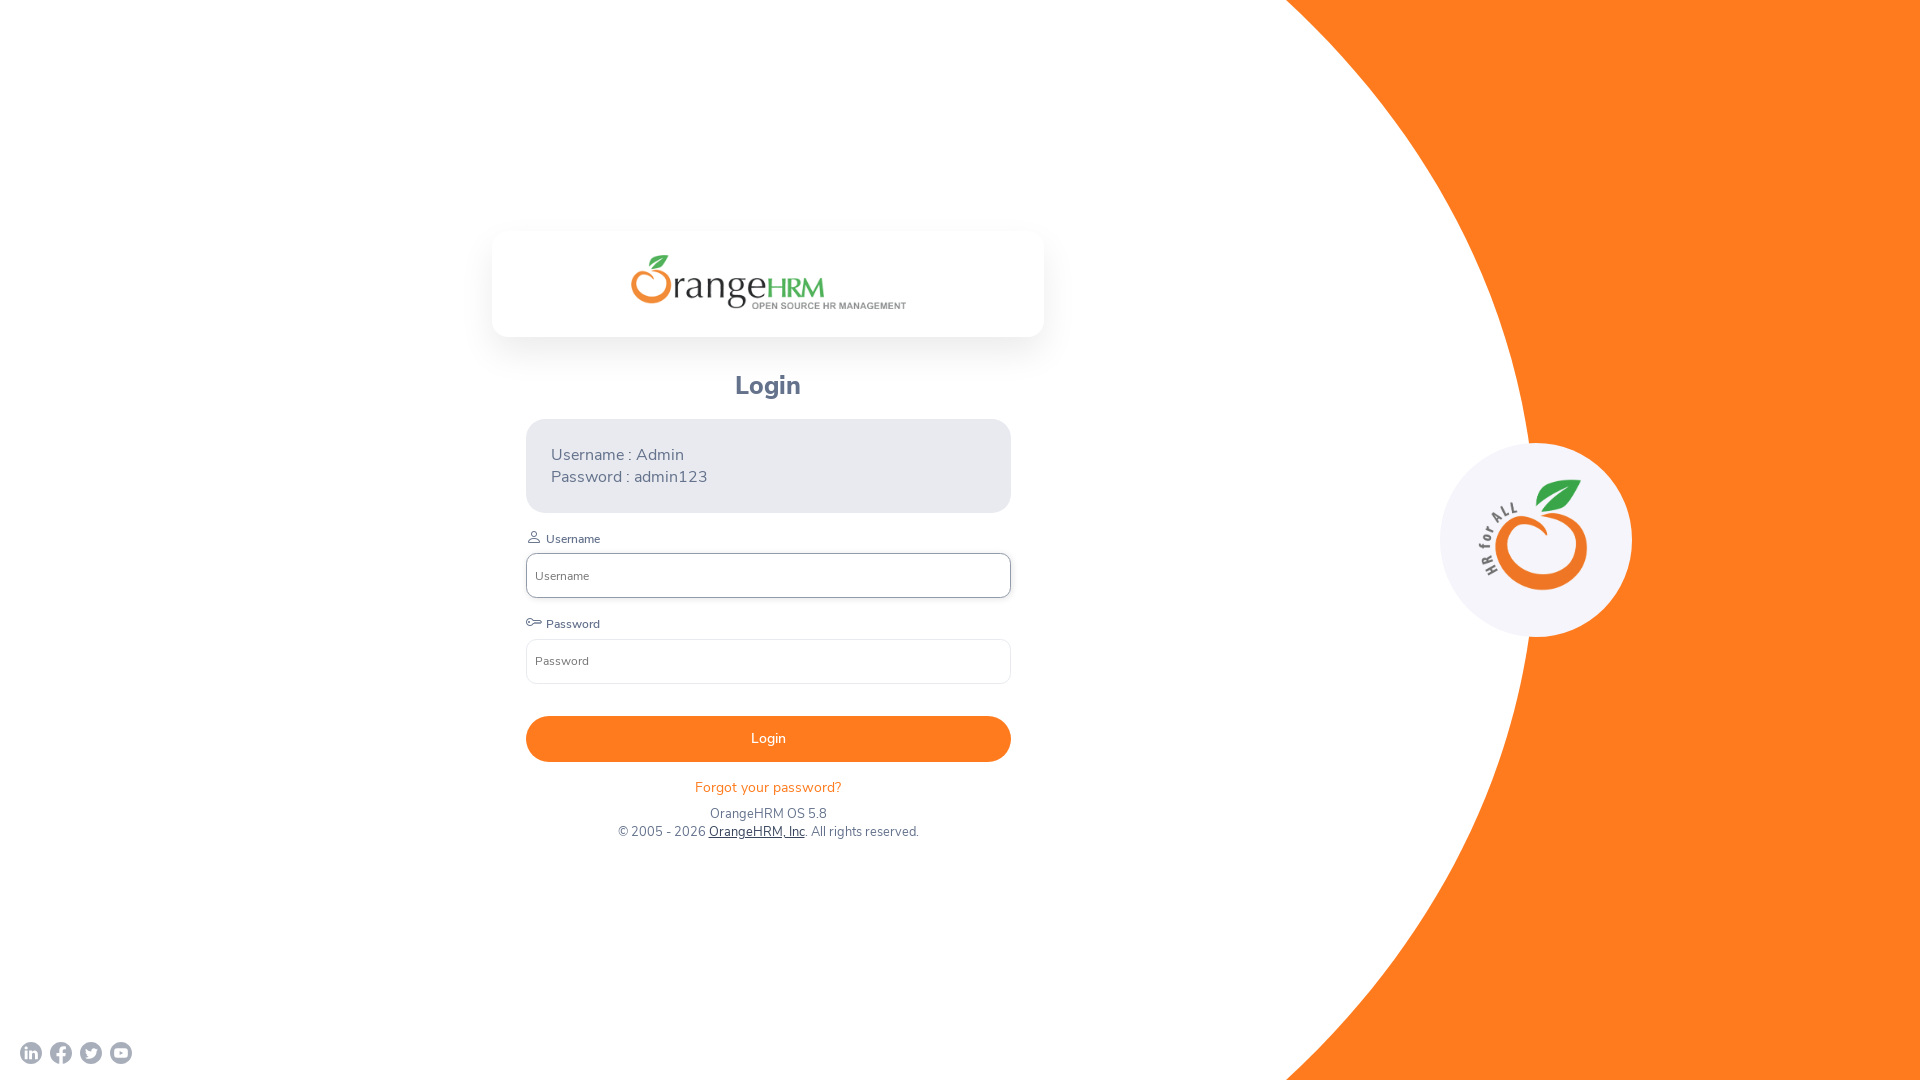

OrangeHRM demo website page loaded (domcontentloaded)
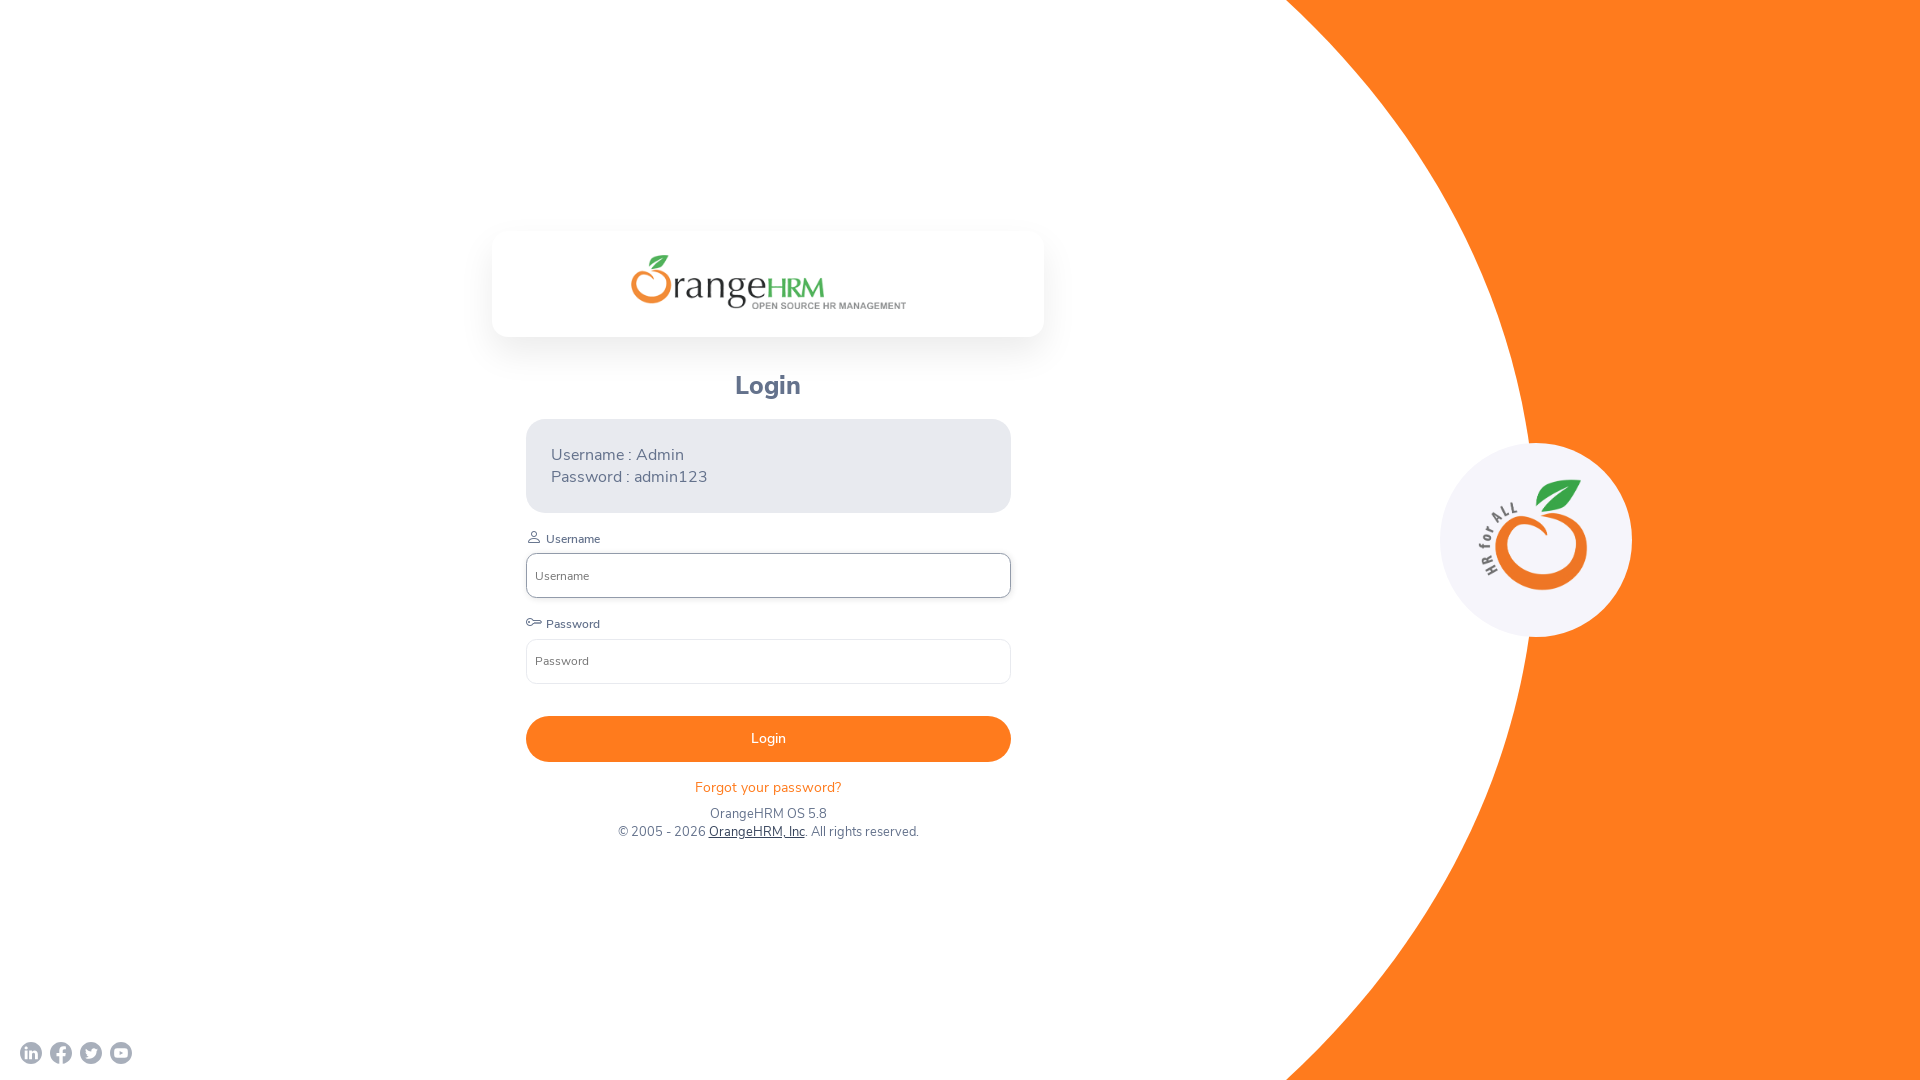

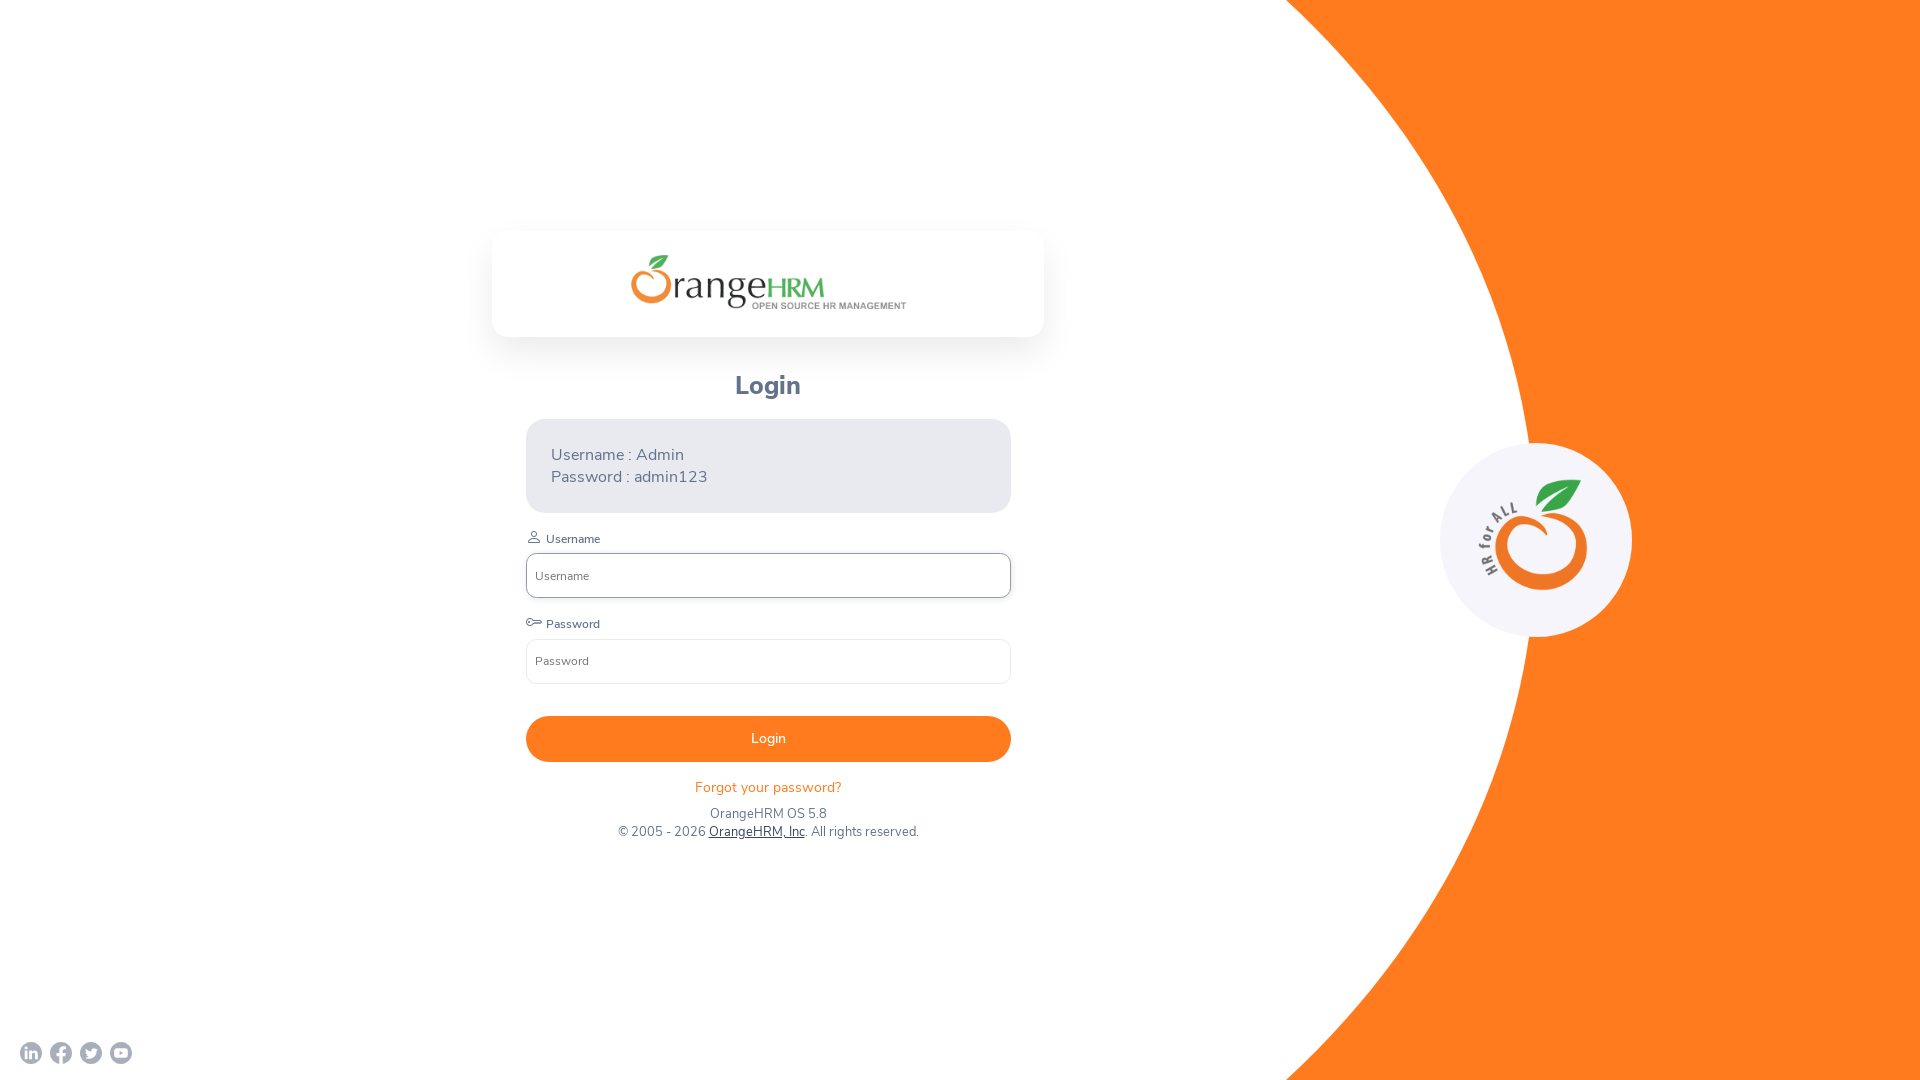